Tests window/tab switching functionality by clicking a button that opens a new tab, switching to the new tab, and then switching back to the original tab.

Starting URL: https://formy-project.herokuapp.com/switch-window

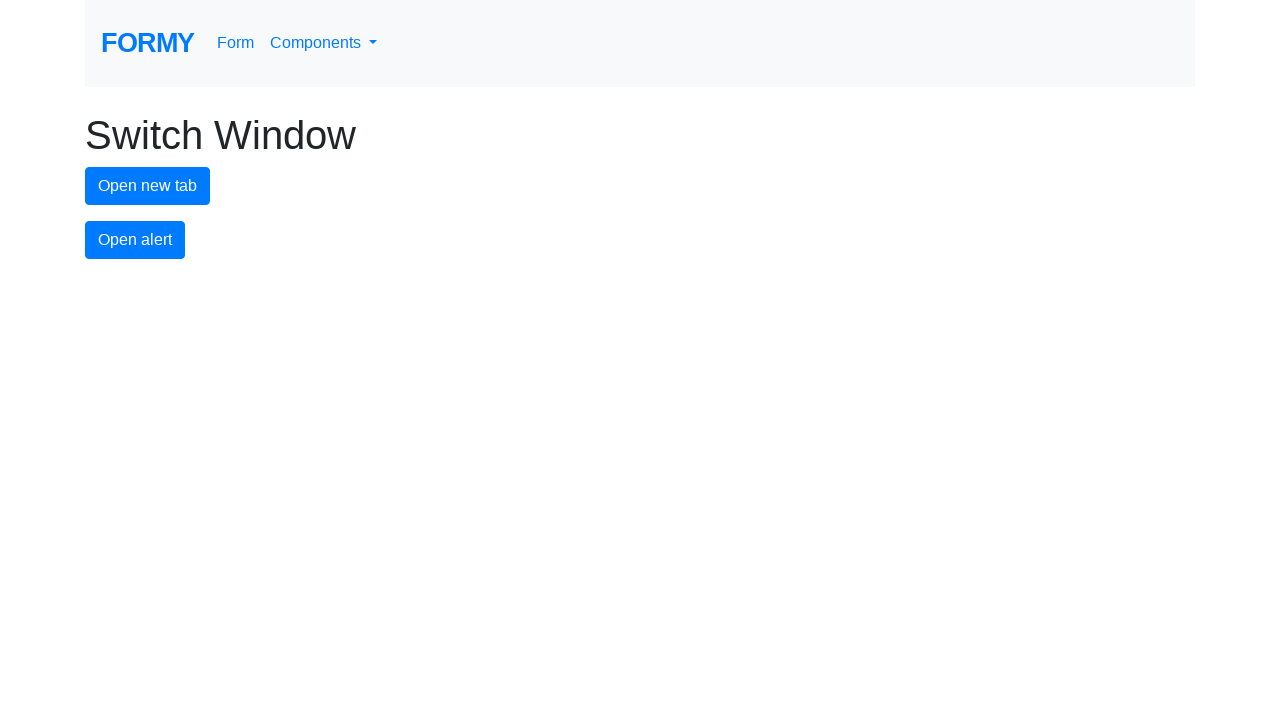

Clicked button to open a new tab at (148, 186) on #new-tab-button
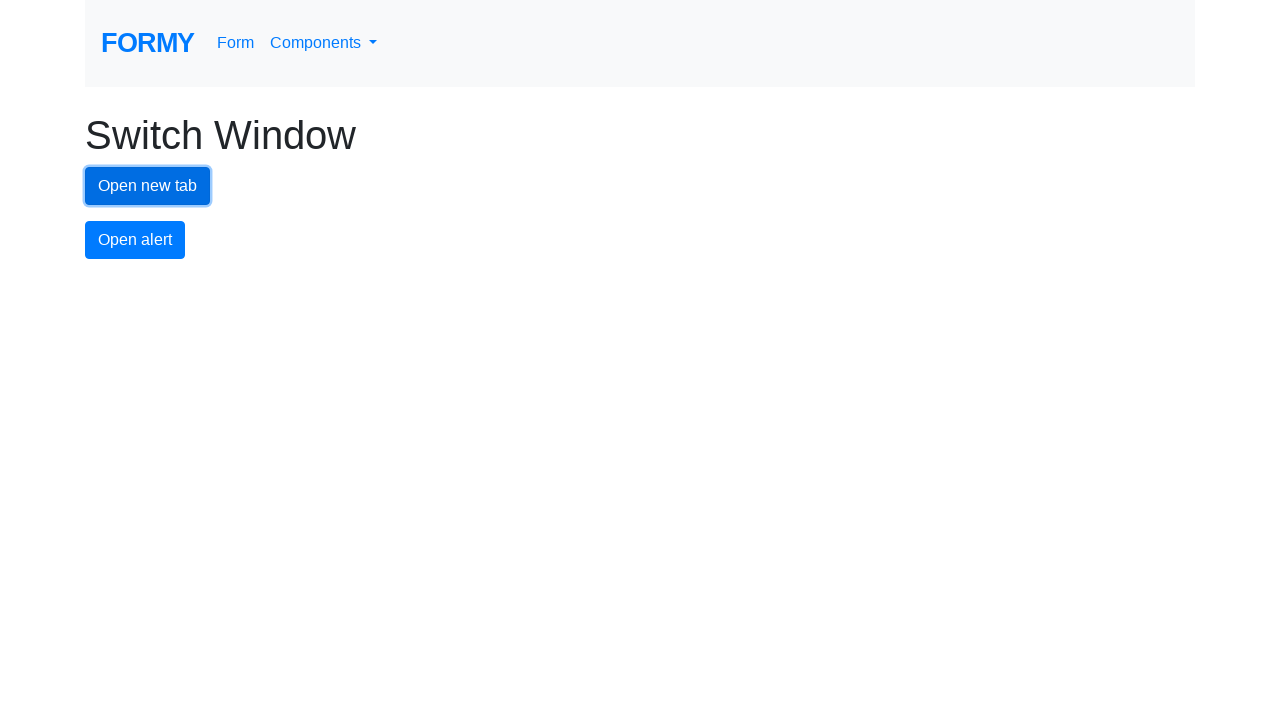

New tab opened and captured at (148, 186) on #new-tab-button
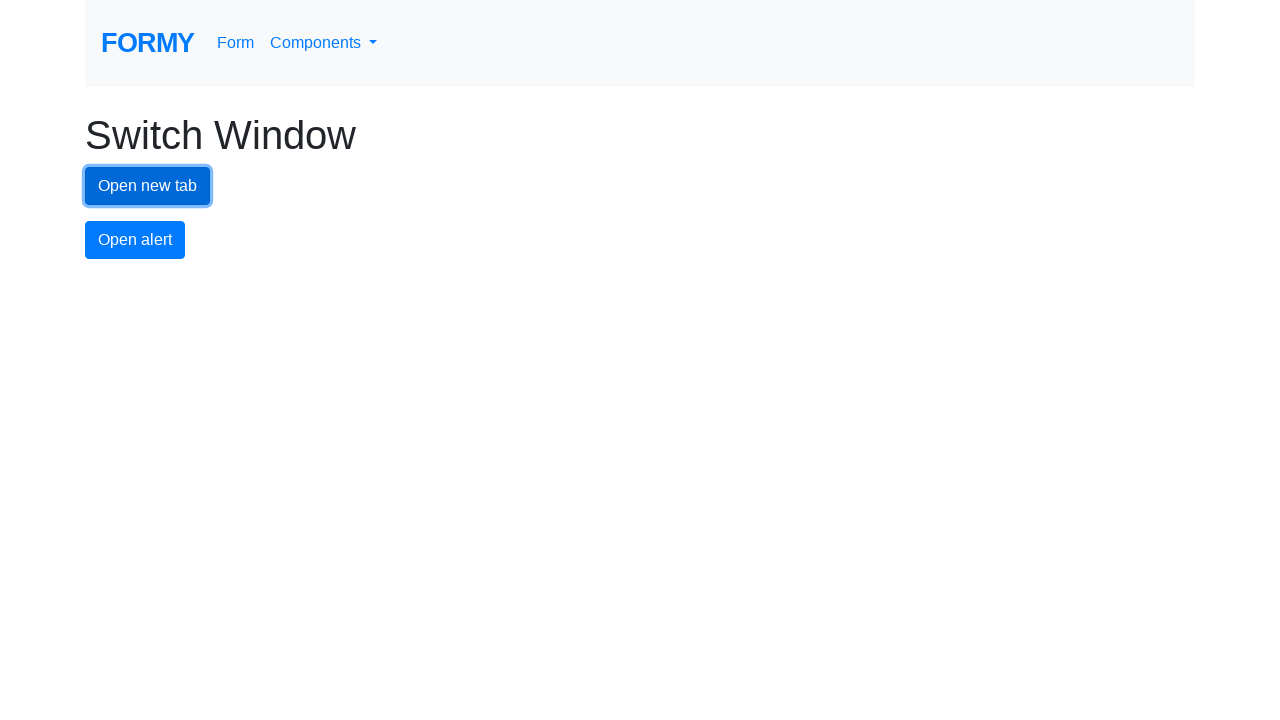

Retrieved reference to new tab
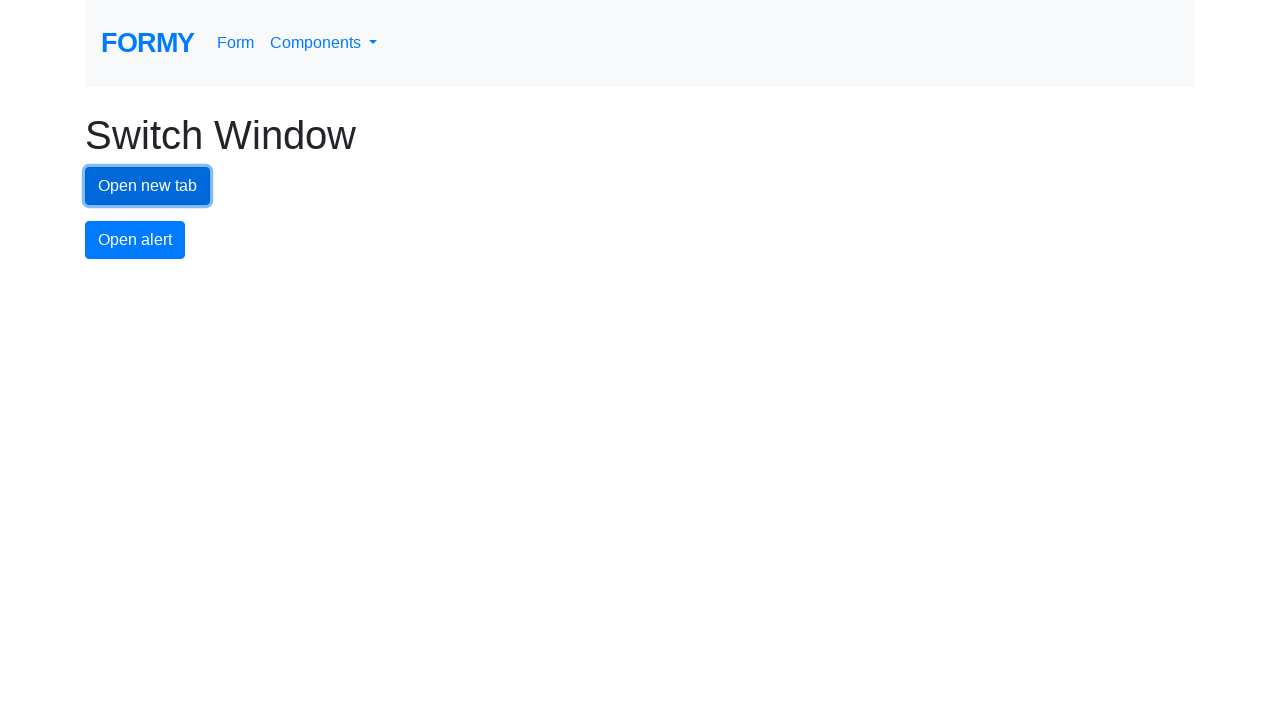

New tab loaded completely
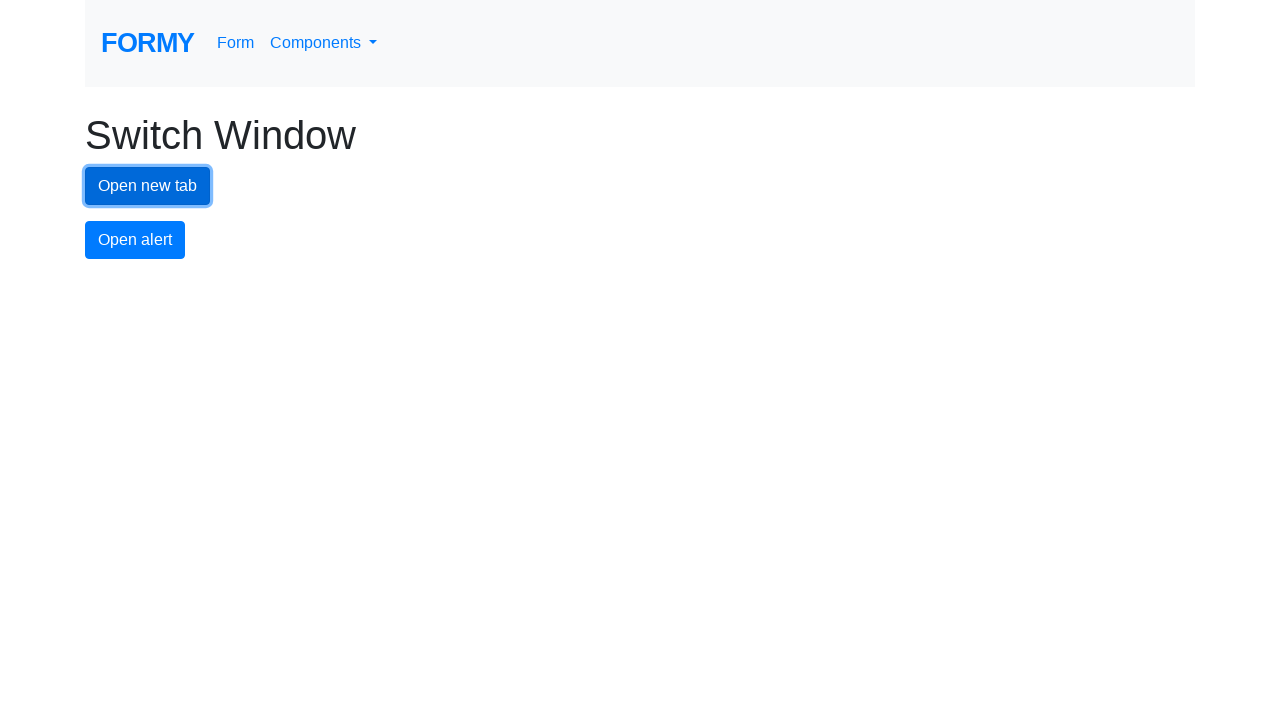

Switched focus back to original tab
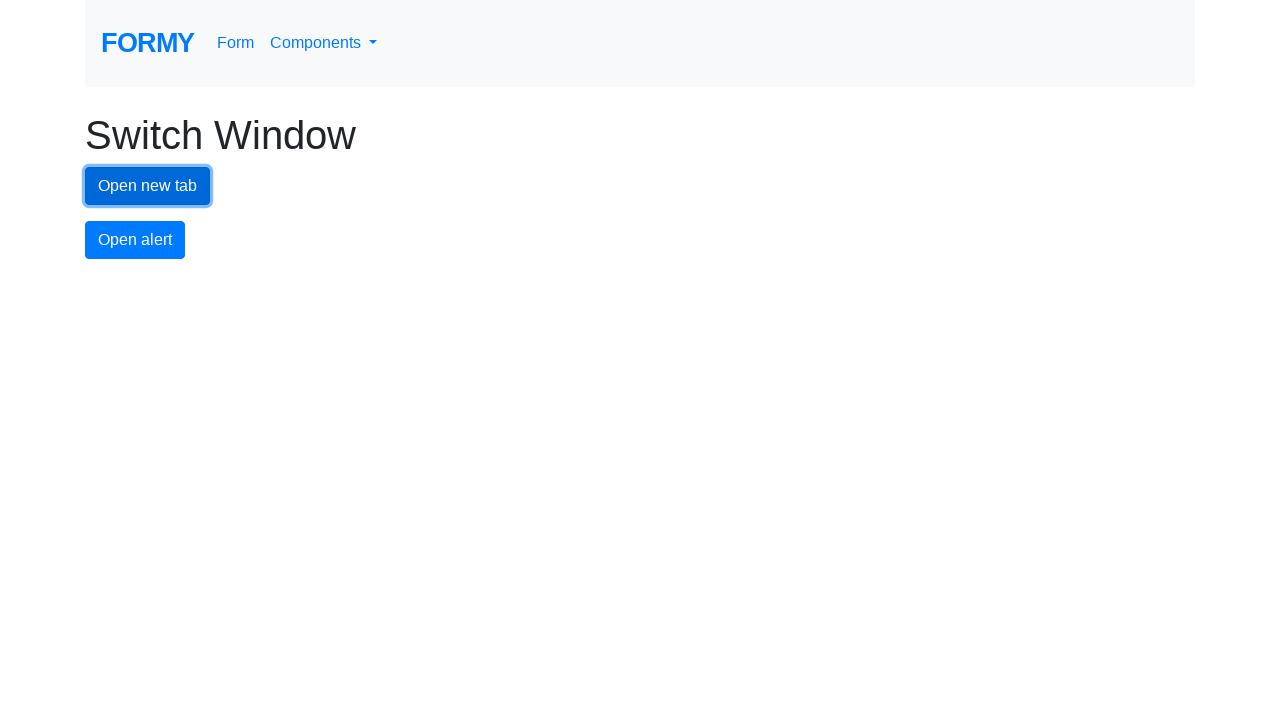

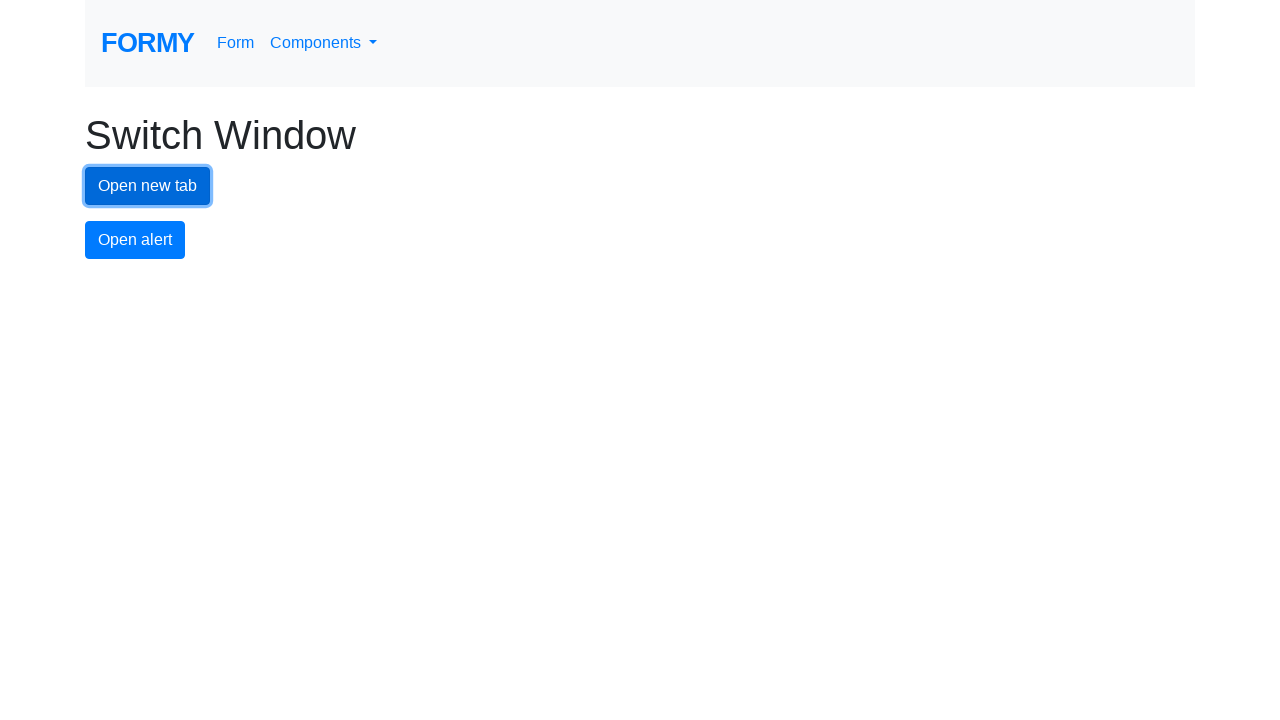